Tests checkbox and radio button selection on a form page - clicks a checkbox, clicks a radio button, verifies both are selected, then unchecks the checkbox and verifies it's deselected

Starting URL: https://automationfc.github.io/multiple-fields/

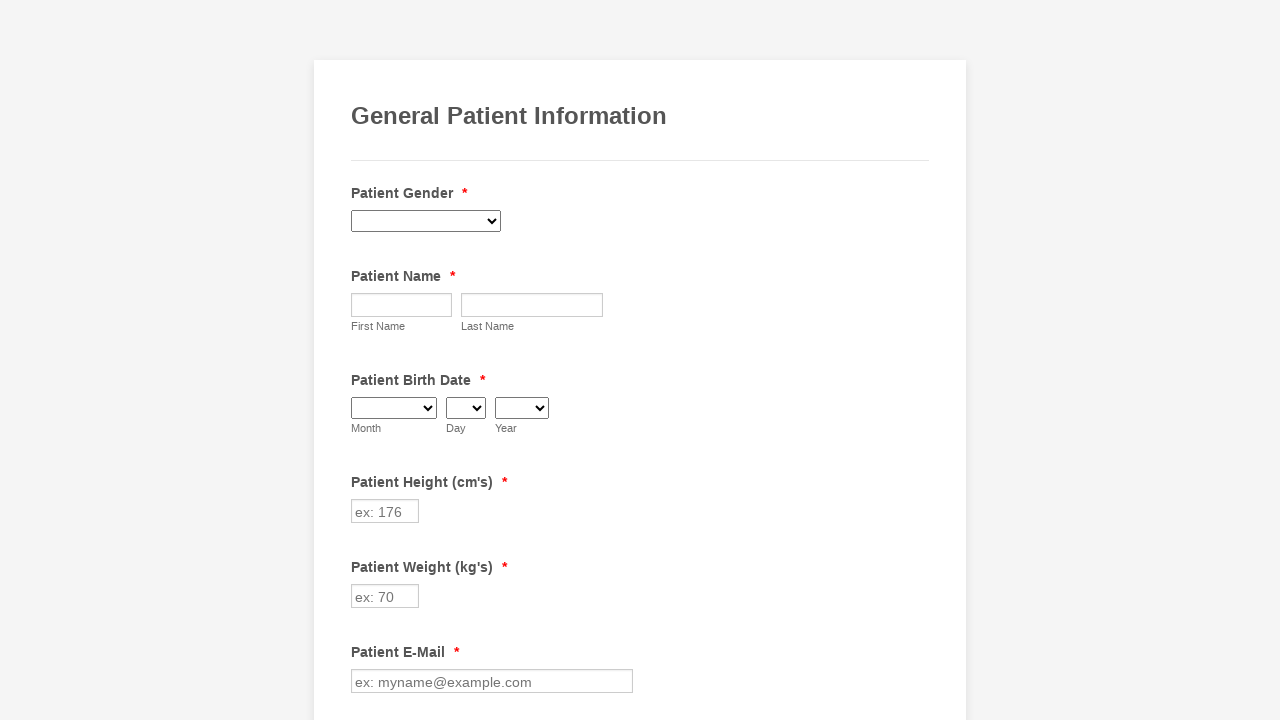

Clicked Cancer checkbox at (362, 360) on xpath=//label[contains(text(), 'Cancer')]/preceding-sibling::input
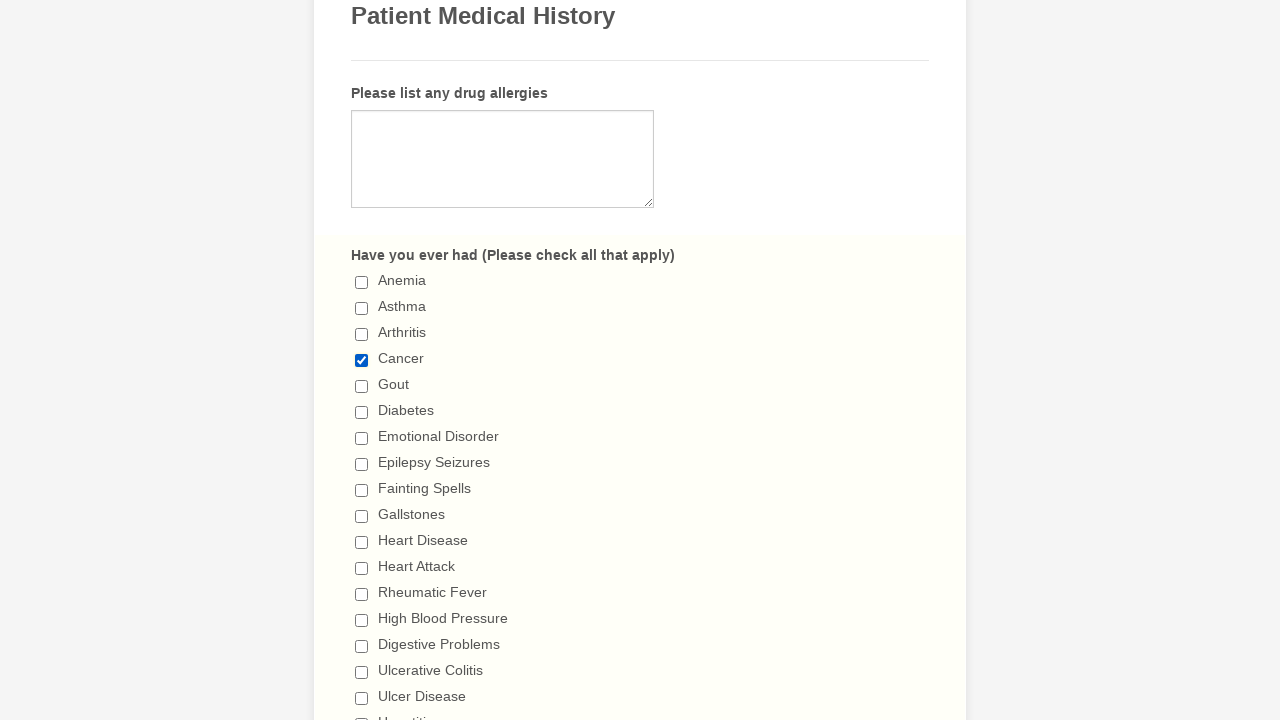

Clicked 'I have a loose diet' radio button at (362, 361) on xpath=//label[contains(text(), 'I have a loose diet')]/preceding-sibling::input
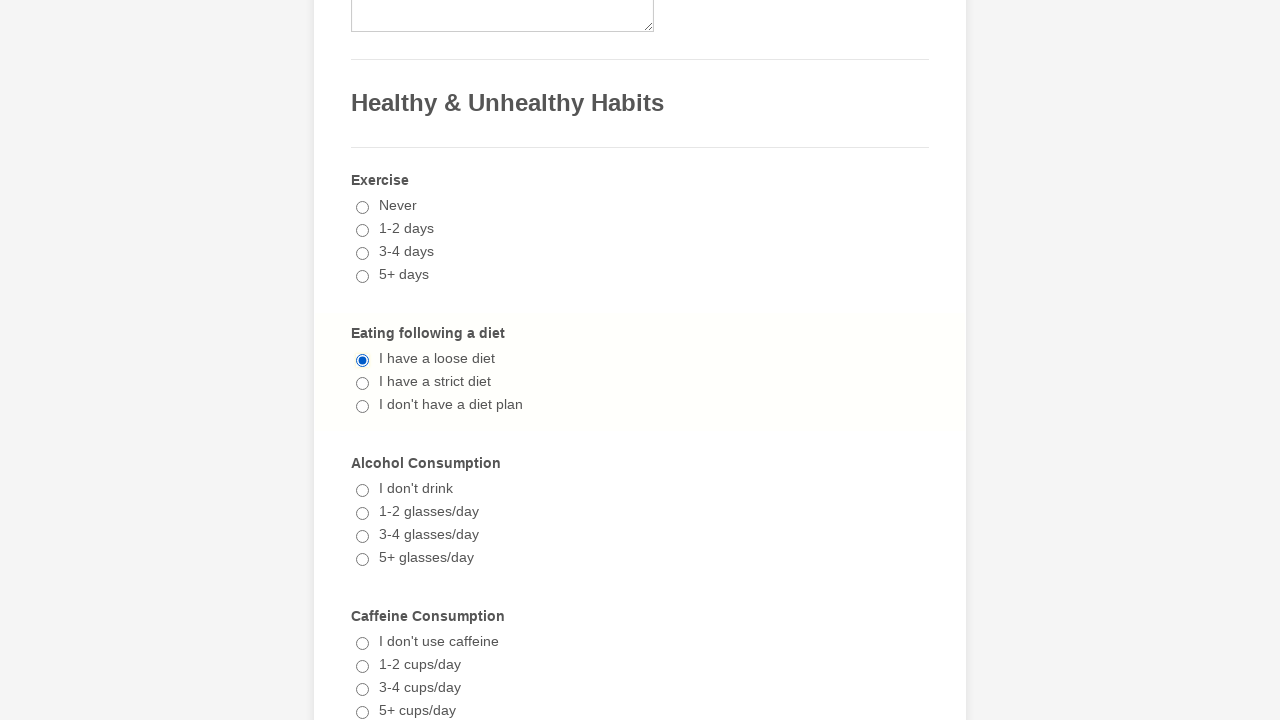

Verified Cancer checkbox is selected
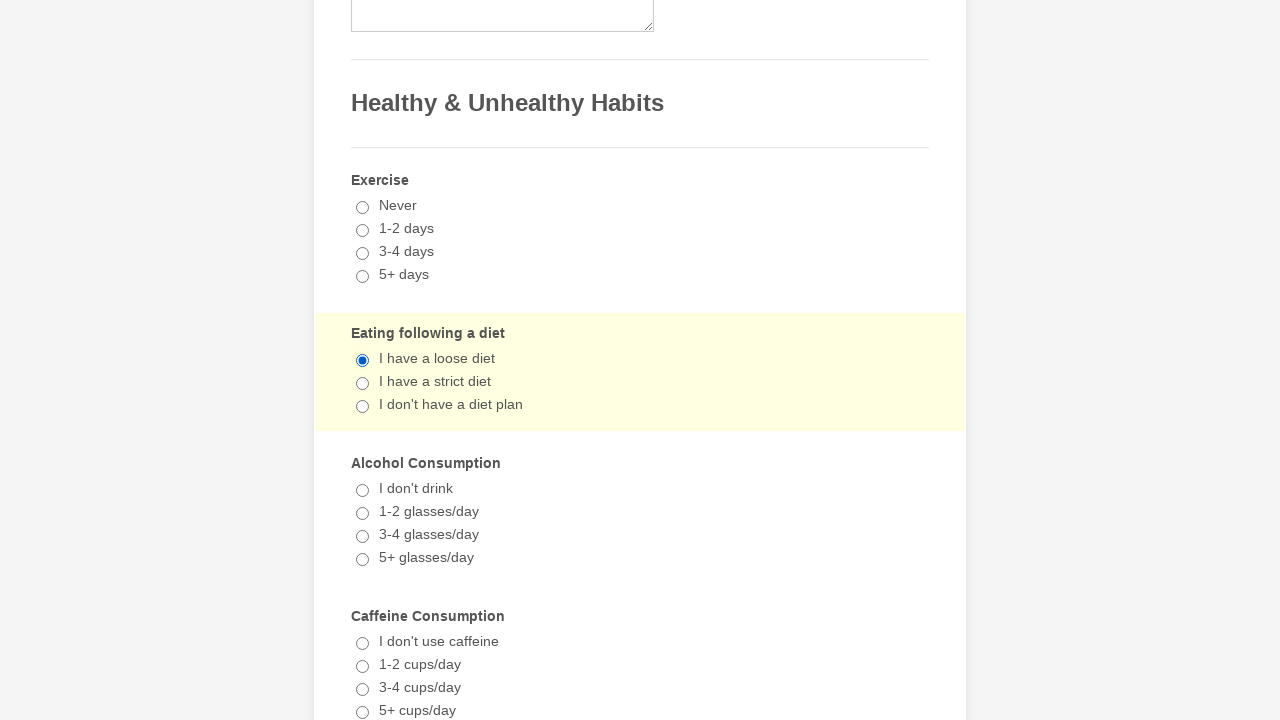

Verified 'I have a loose diet' radio button is selected
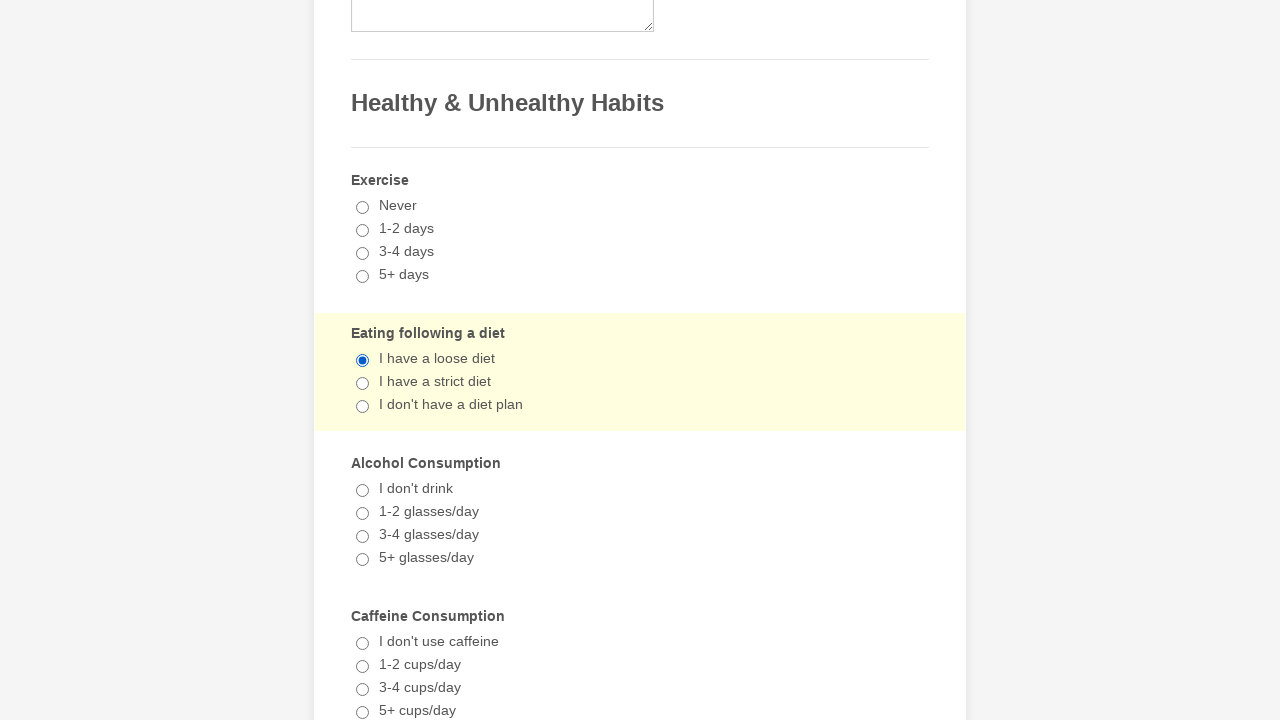

Clicked Cancer checkbox to uncheck it at (362, 360) on xpath=//label[contains(text(), 'Cancer')]/preceding-sibling::input
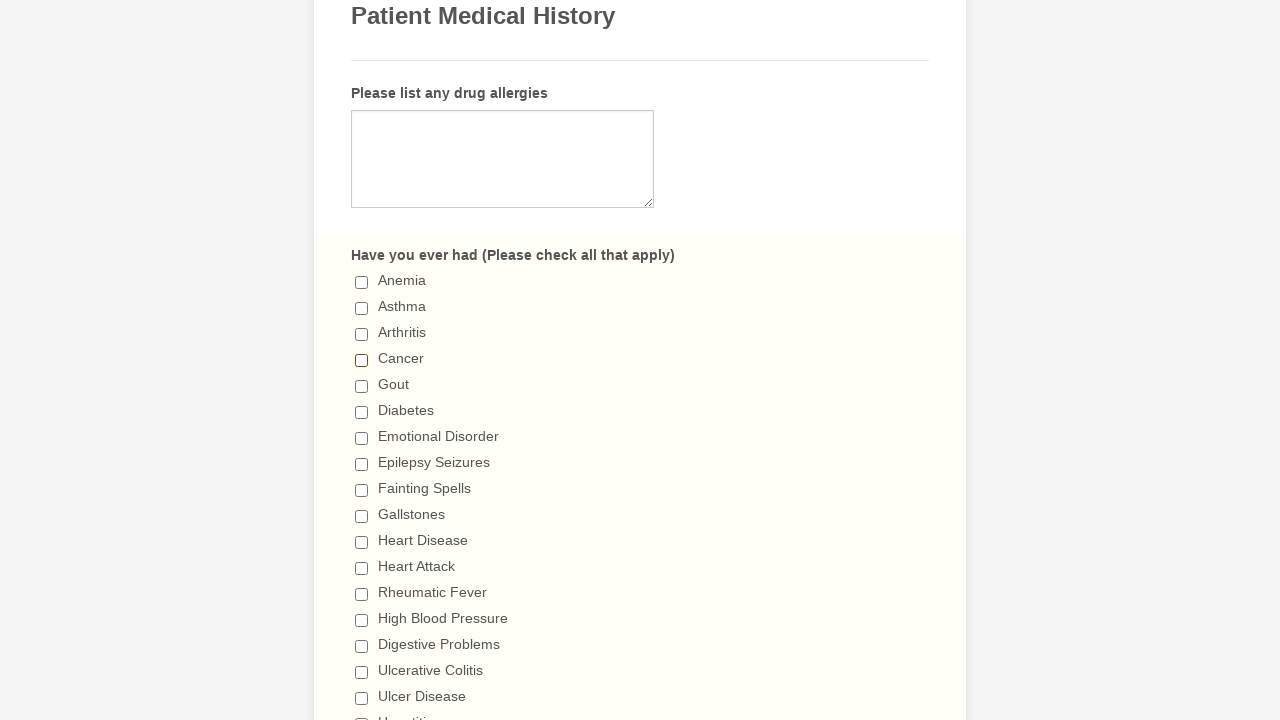

Verified Cancer checkbox is unchecked
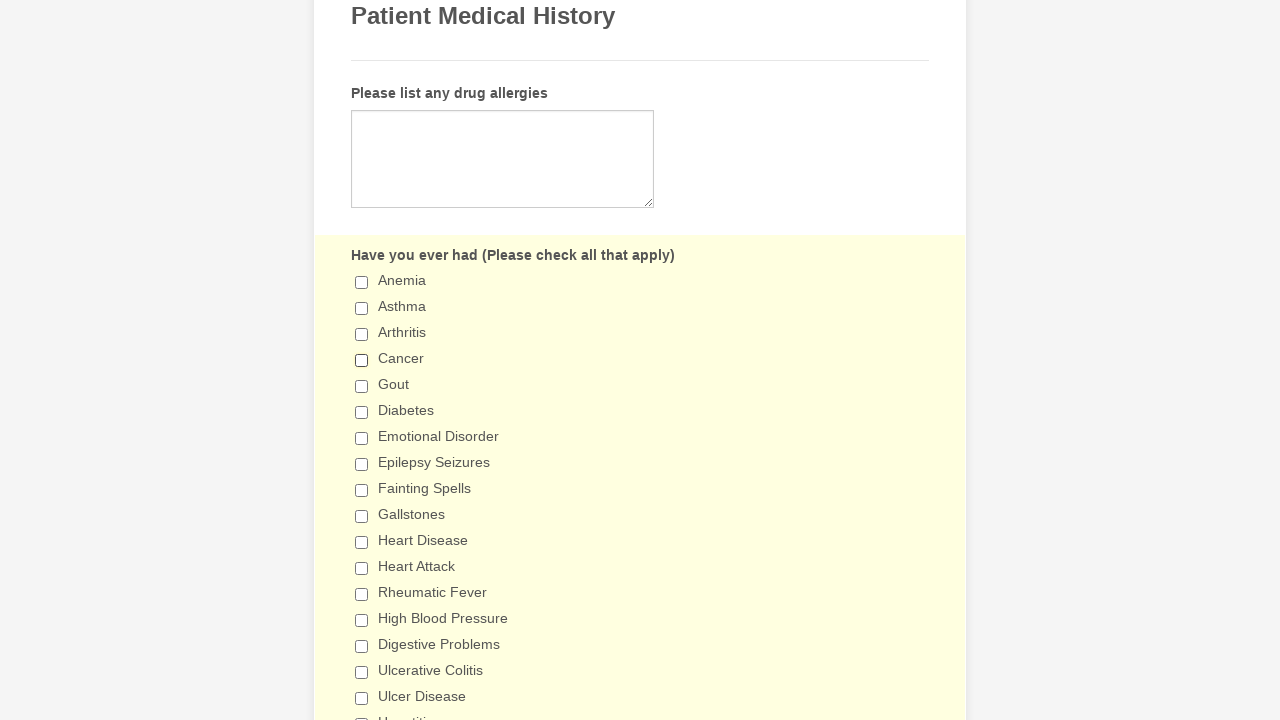

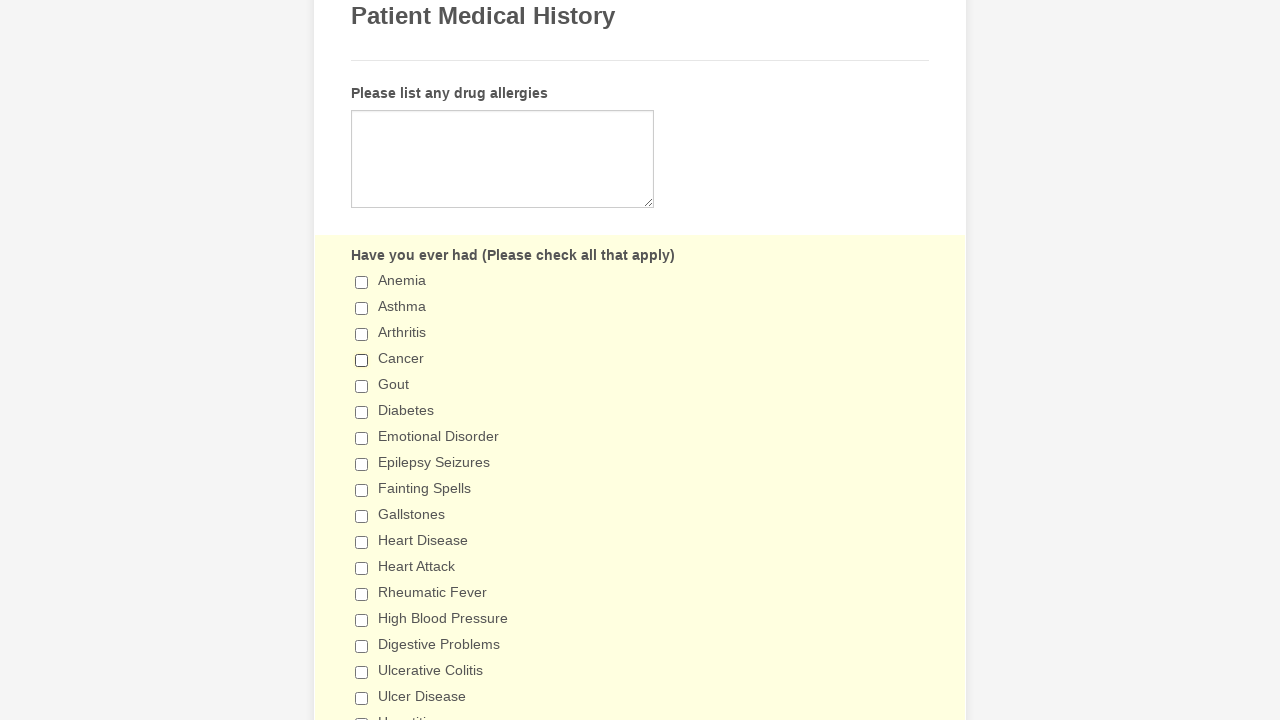